Tests sorting a table by the Due column in ascending order by clicking the column header and verifying the values are properly sorted

Starting URL: http://the-internet.herokuapp.com/tables

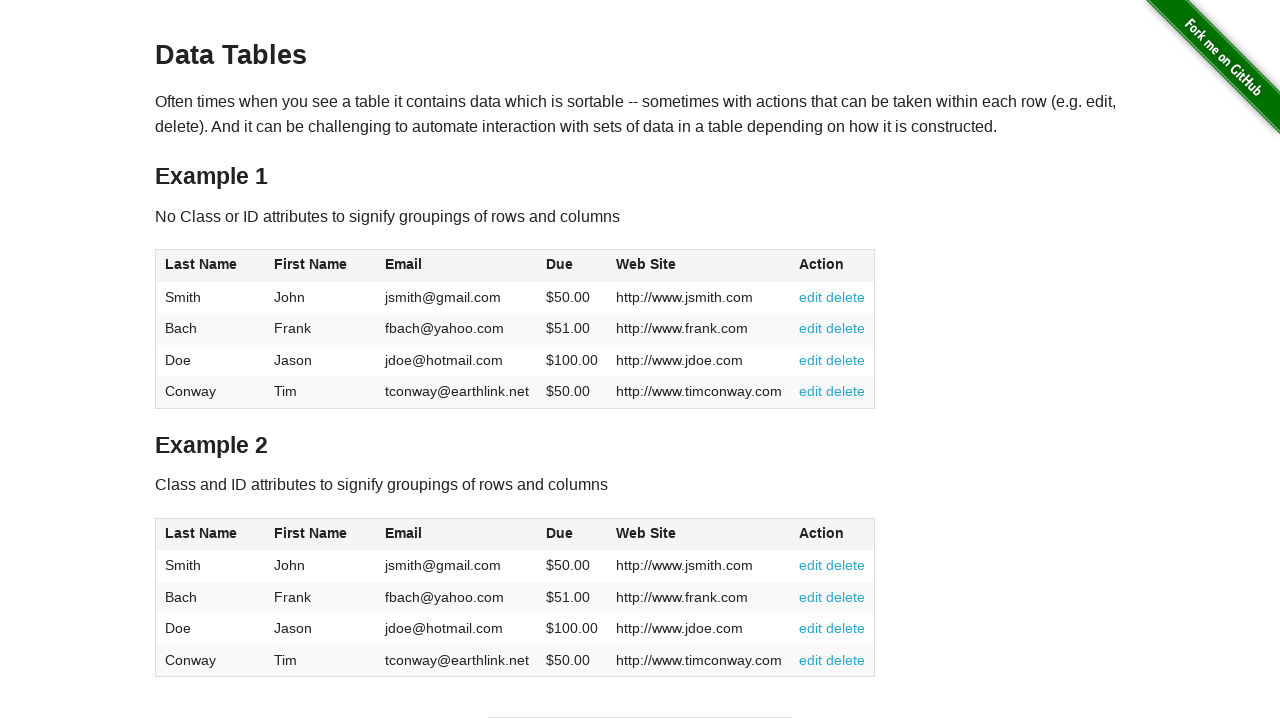

Clicked Due column header to sort in ascending order at (572, 266) on #table1 thead tr th:nth-of-type(4)
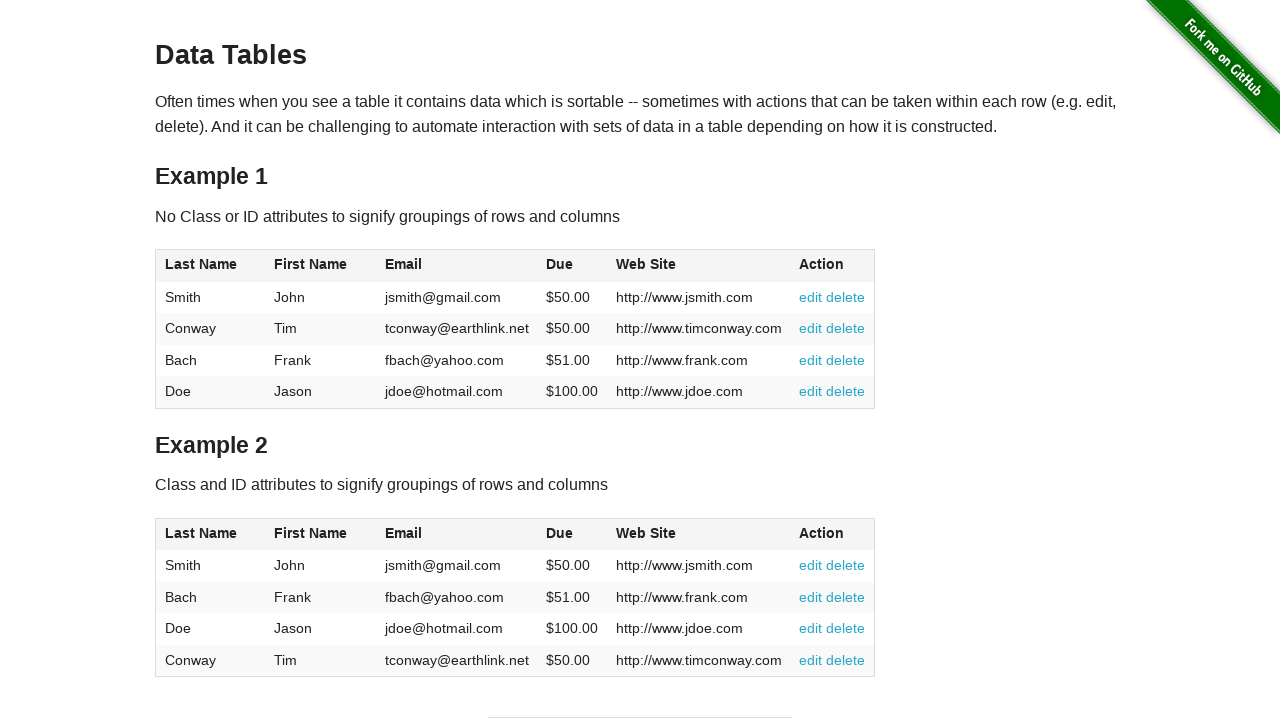

Table sorted and Due column values are visible
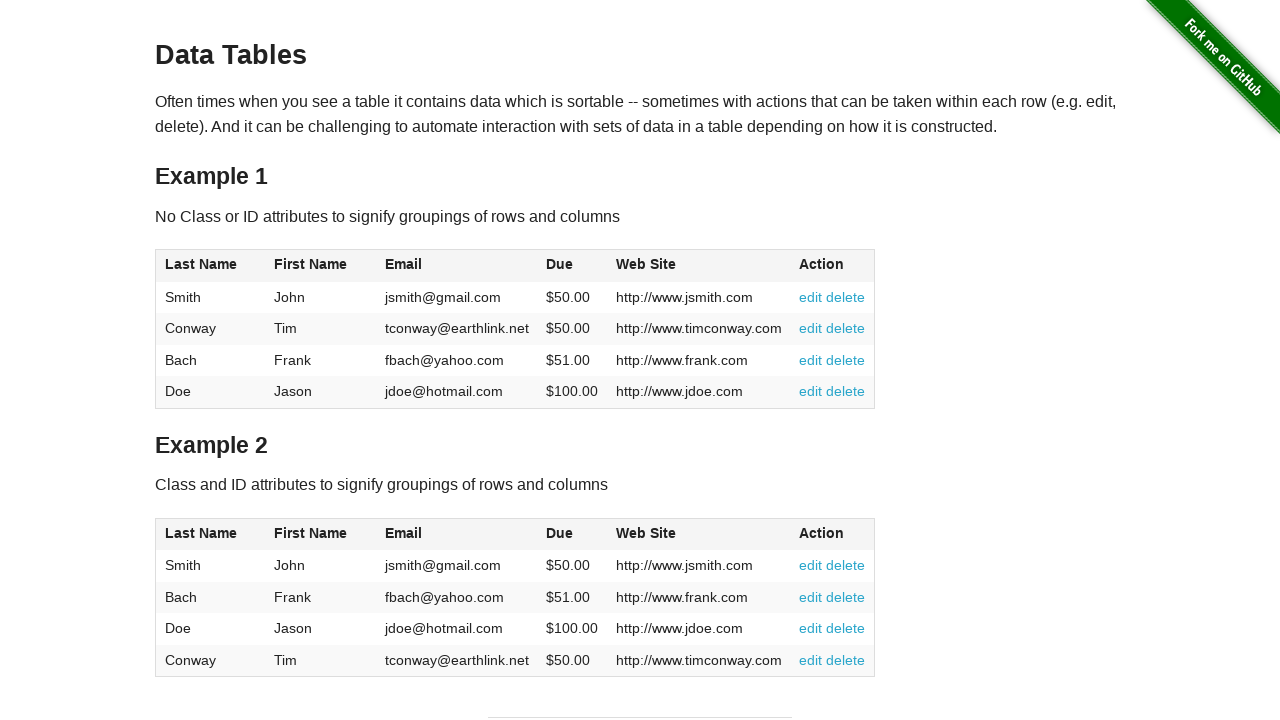

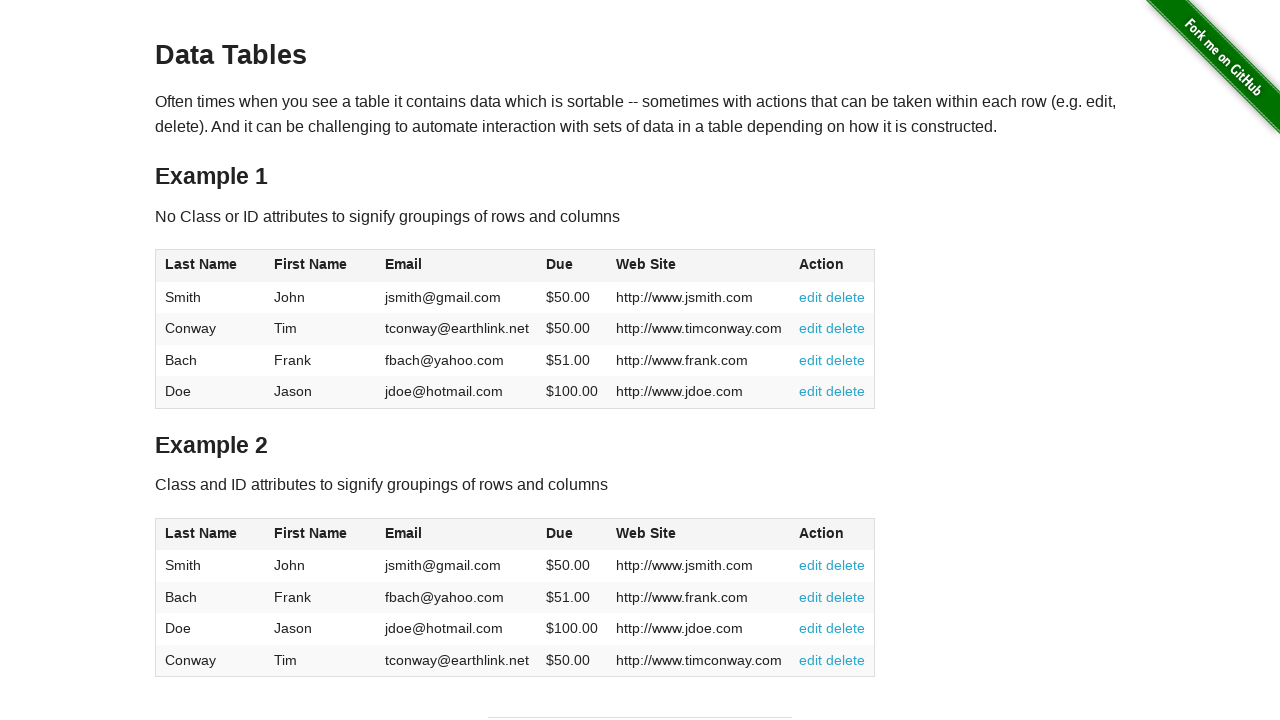